Navigates from the DemoQA homepage to the Elements section and then to the Links page, verifying the correct URL is reached.

Starting URL: https://demoqa.com/

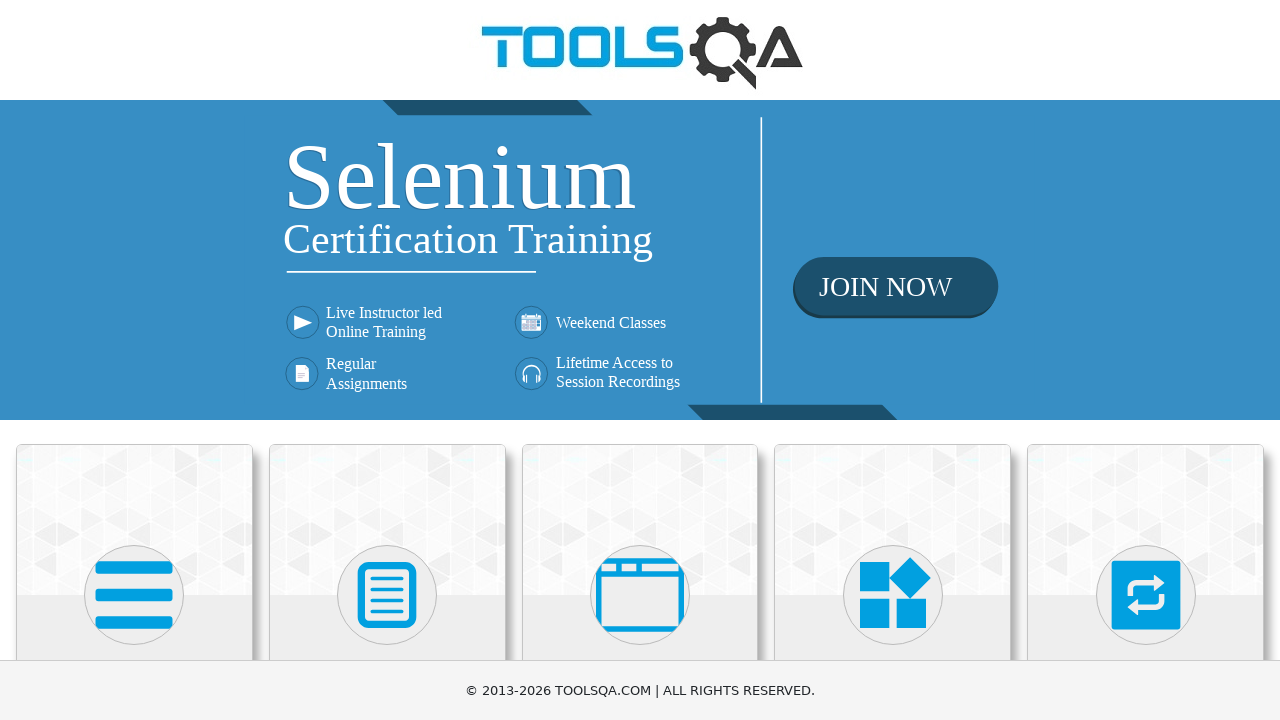

Clicked on Elements section at (134, 360) on internal:text="Elements"i
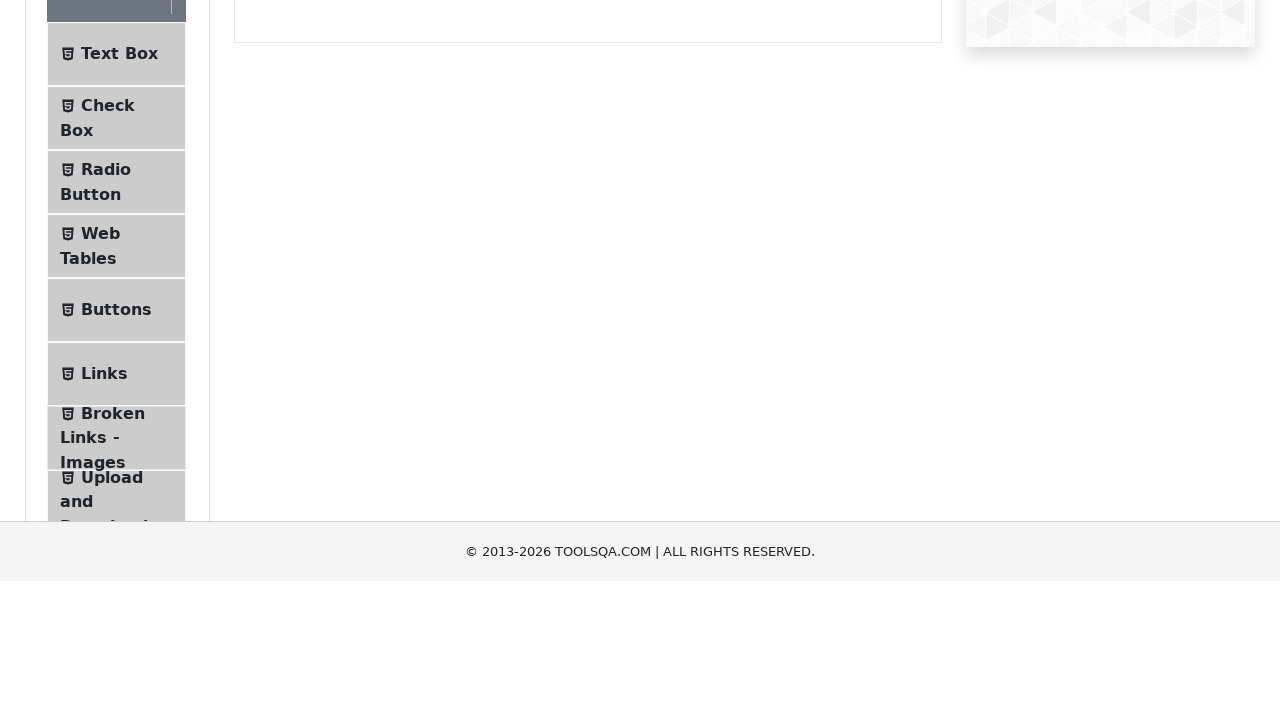

Clicked on Links option at (104, 581) on internal:text="Links"s
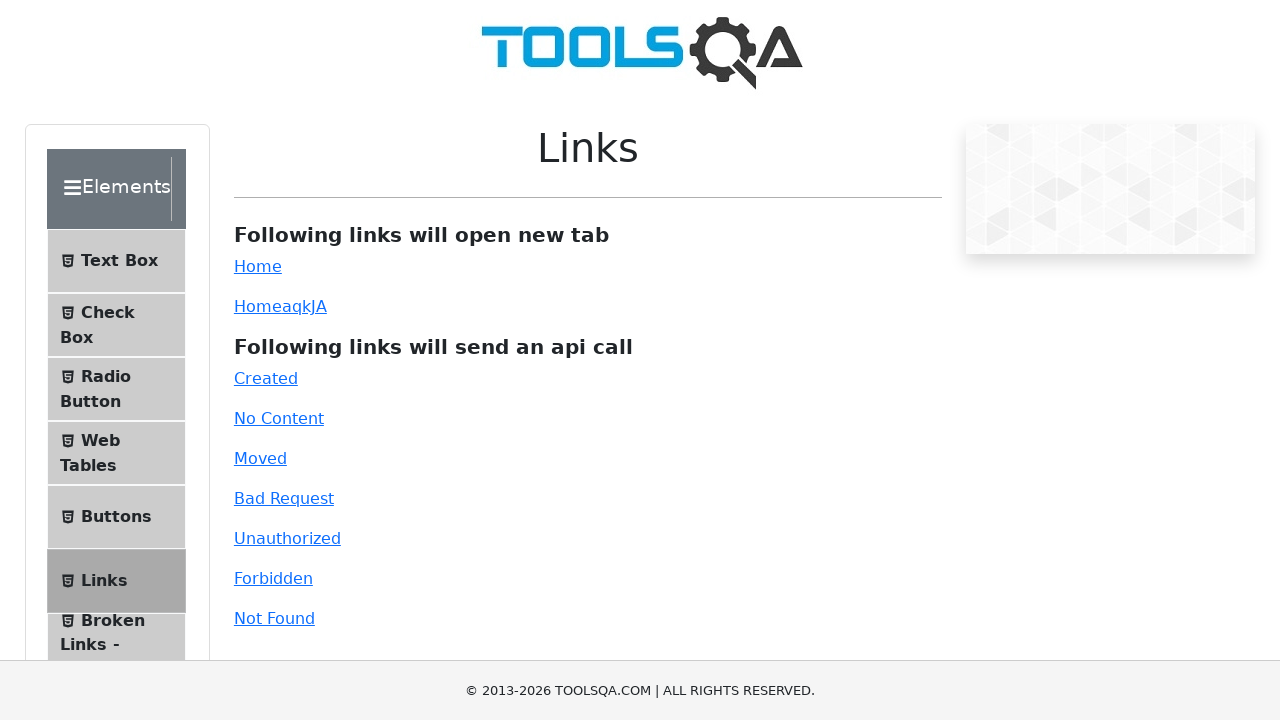

Verified correct URL reached: https://demoqa.com/links
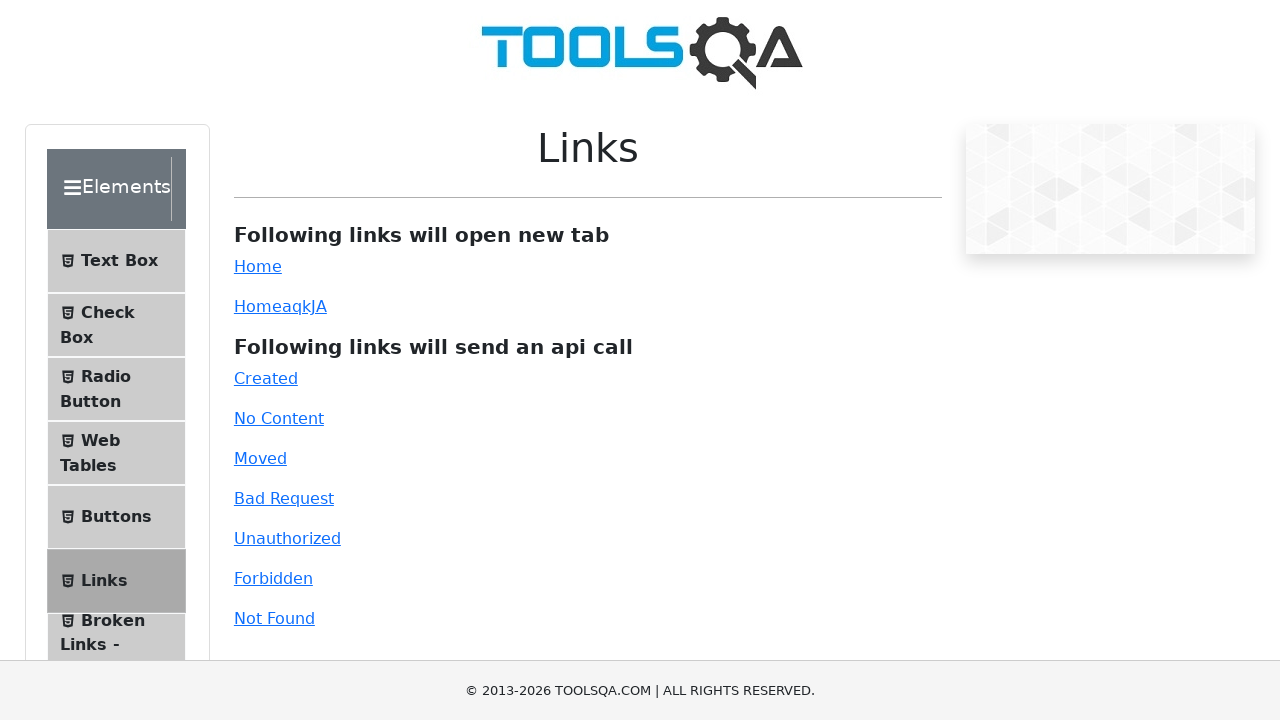

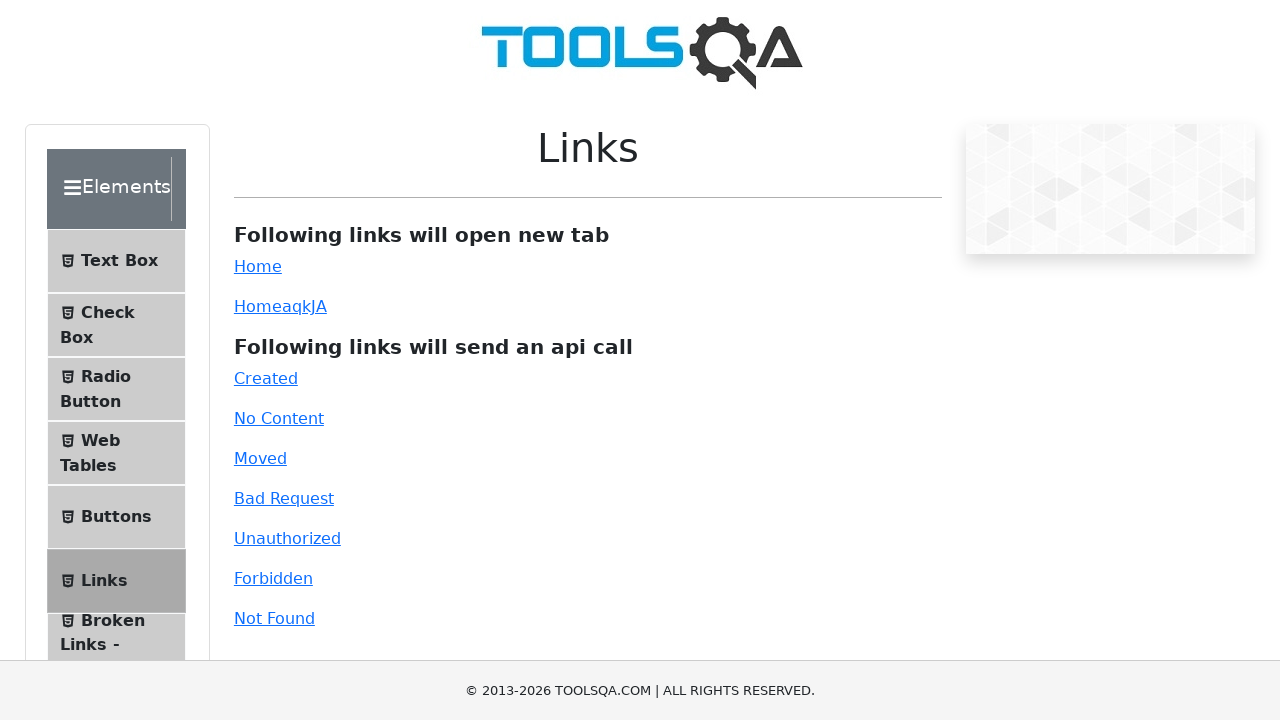